Tests double-click functionality on a W3Schools demo page by switching to the iframe containing the example and performing a double-click action on a button

Starting URL: https://www.w3schools.com/tags/tryit.asp?filename=tryhtml5_ev_ondblclick3

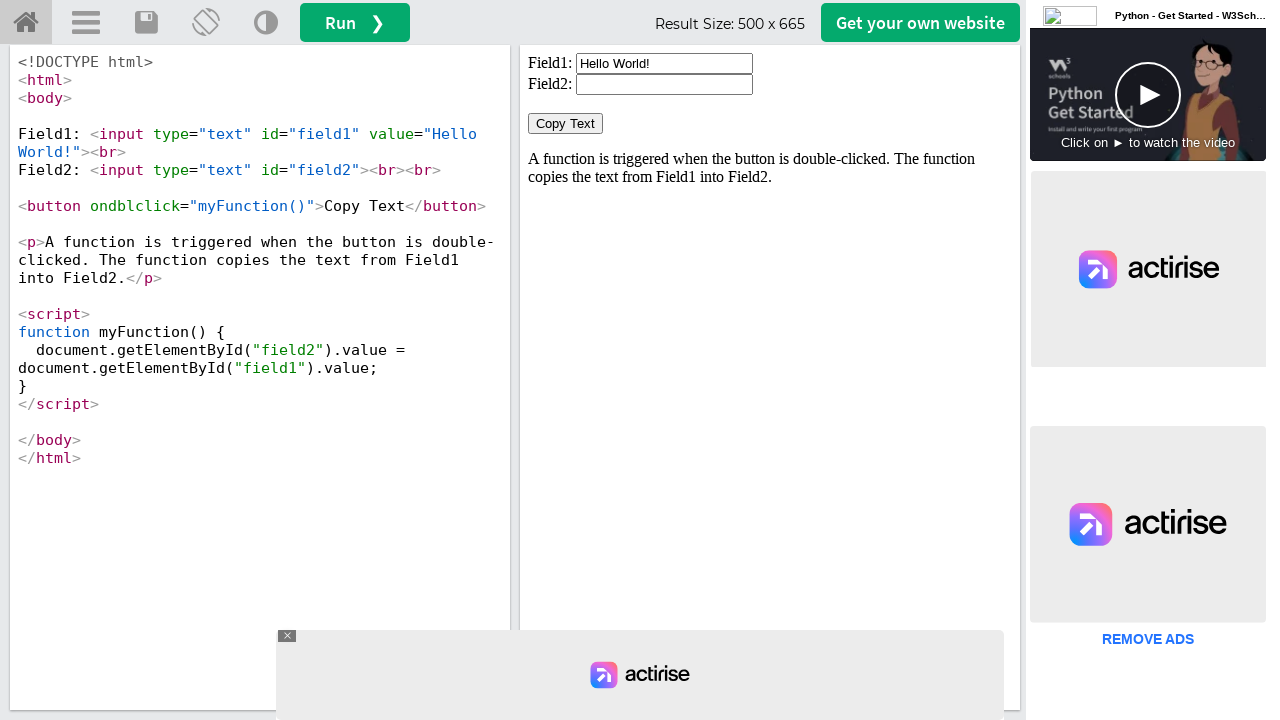

Located iframe with id 'iframeResult'
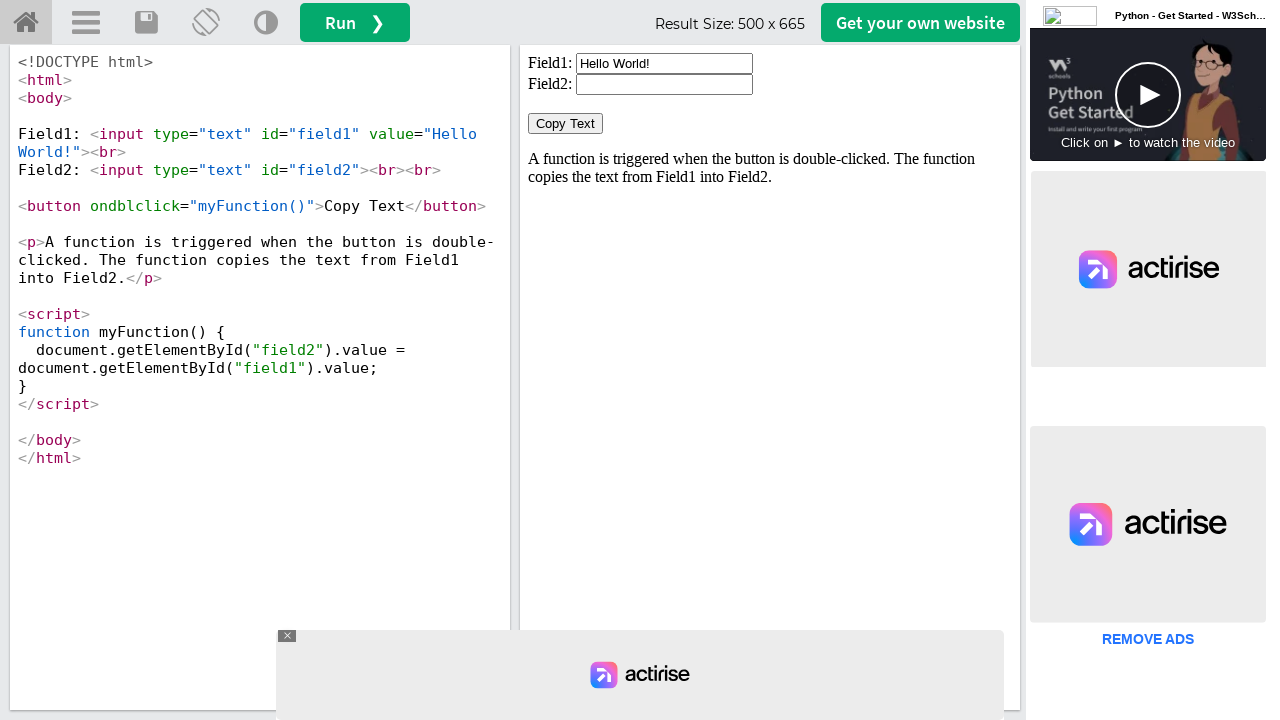

Located button element with ondblclick attribute within iframe
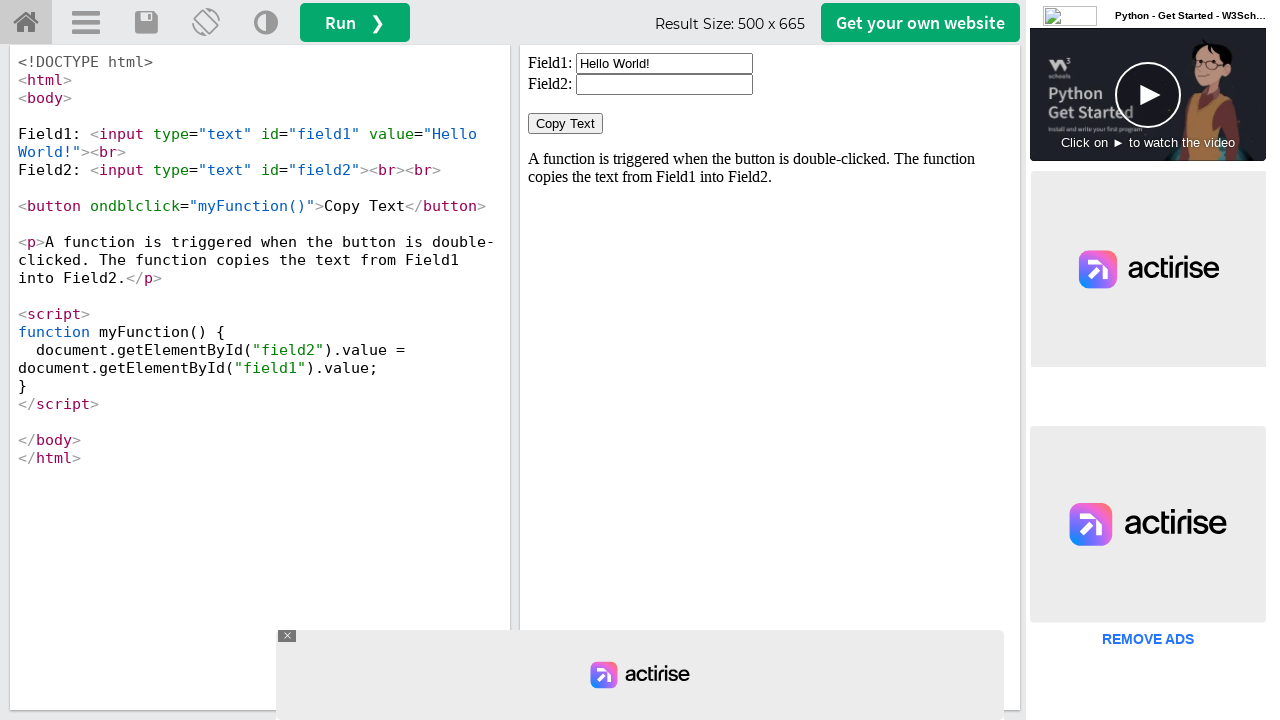

Performed double-click action on the button at (566, 124) on #iframeResult >> internal:control=enter-frame >> xpath=//button[@ondblclick='myF
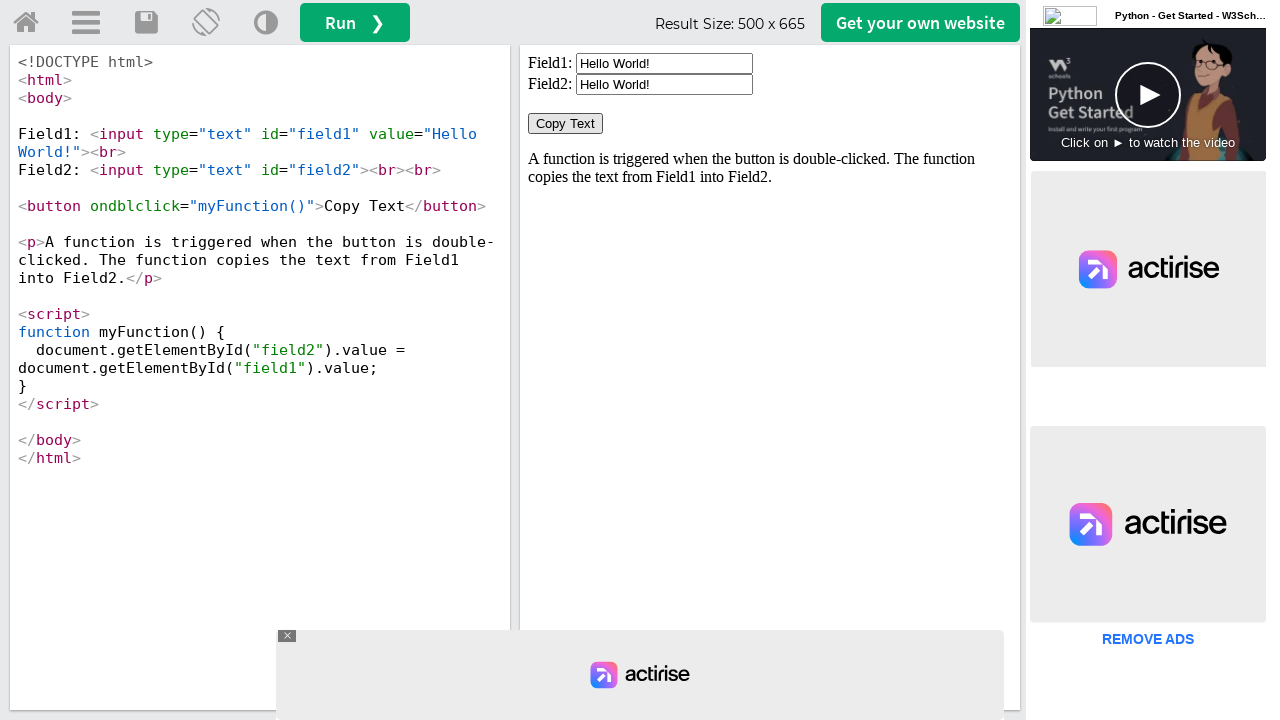

Waited 1000ms for double-click action to complete
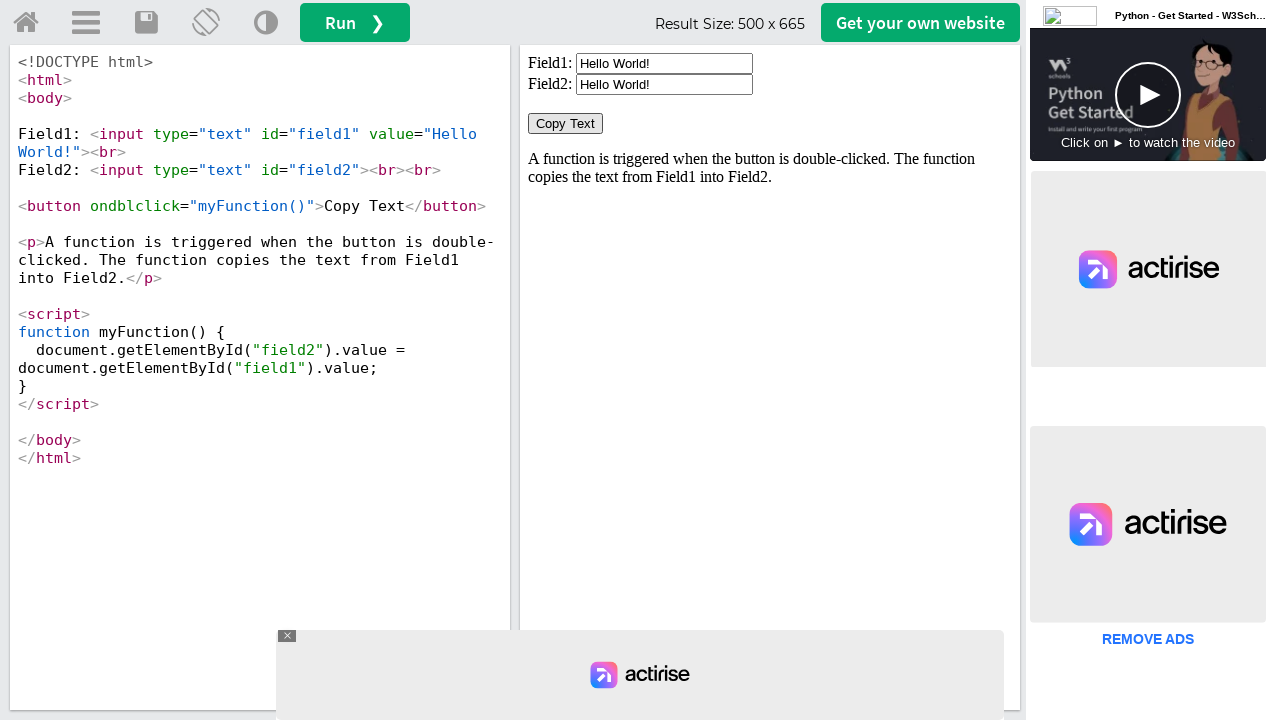

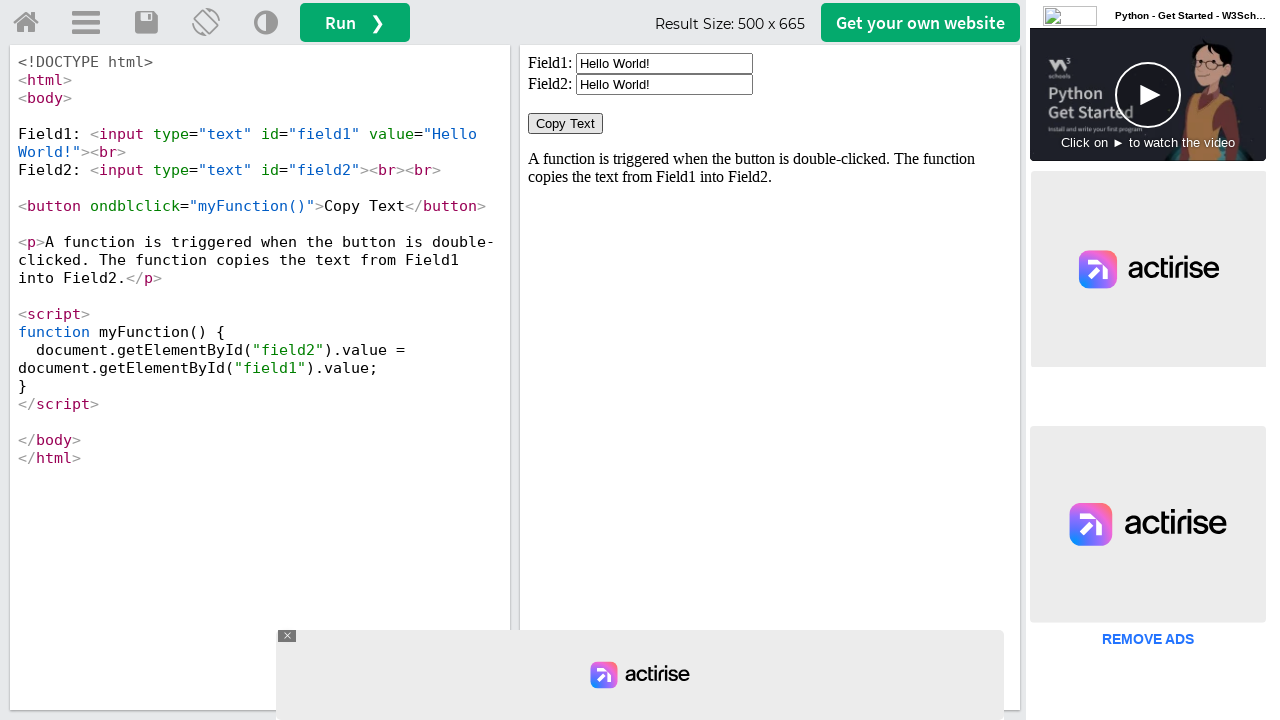